Tests drag and drop functionality by dragging an element to a target drop zone on a test automation practice page

Starting URL: https://testautomationpractice.blogspot.com/

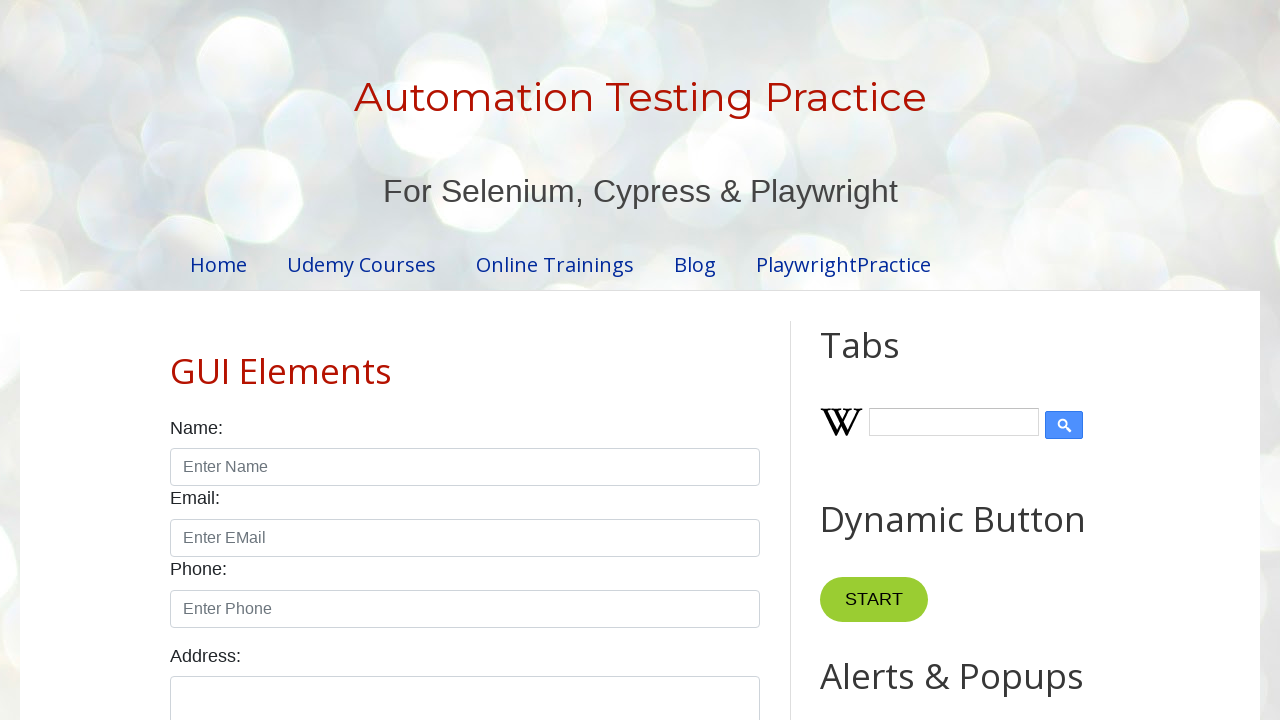

Waited for draggable element 'Drag me to my target' to be visible
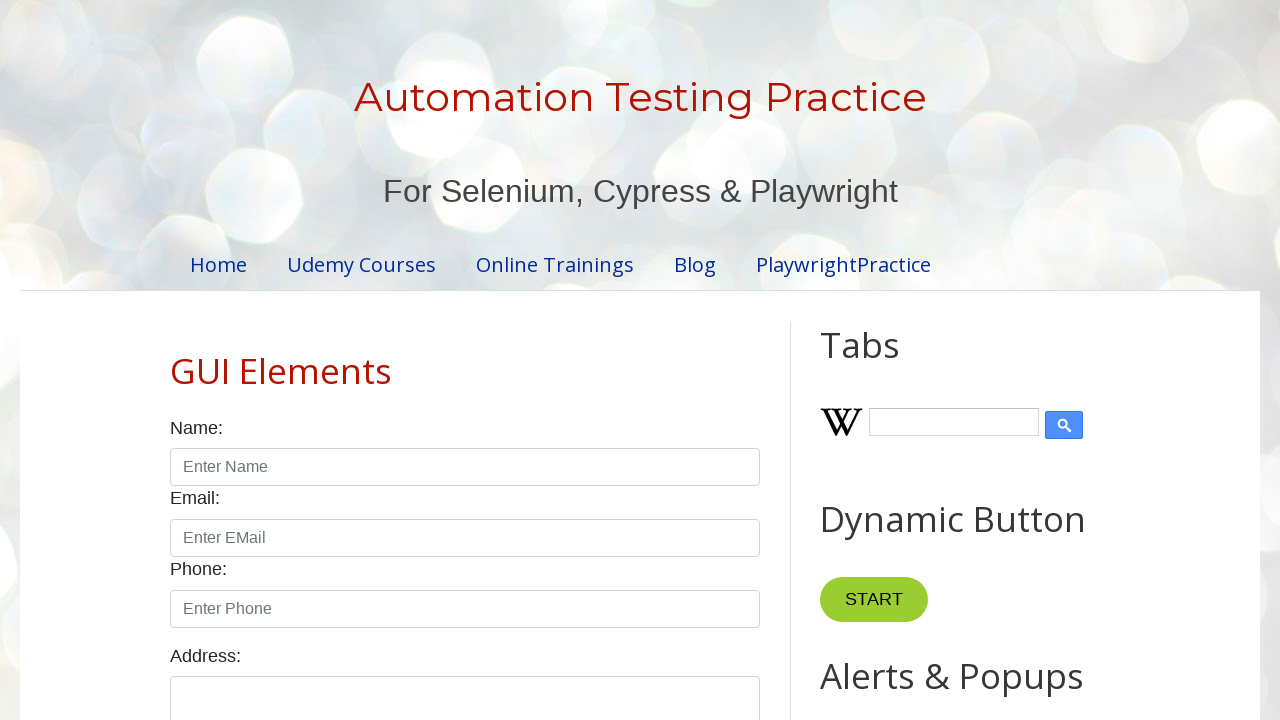

Located the draggable source element
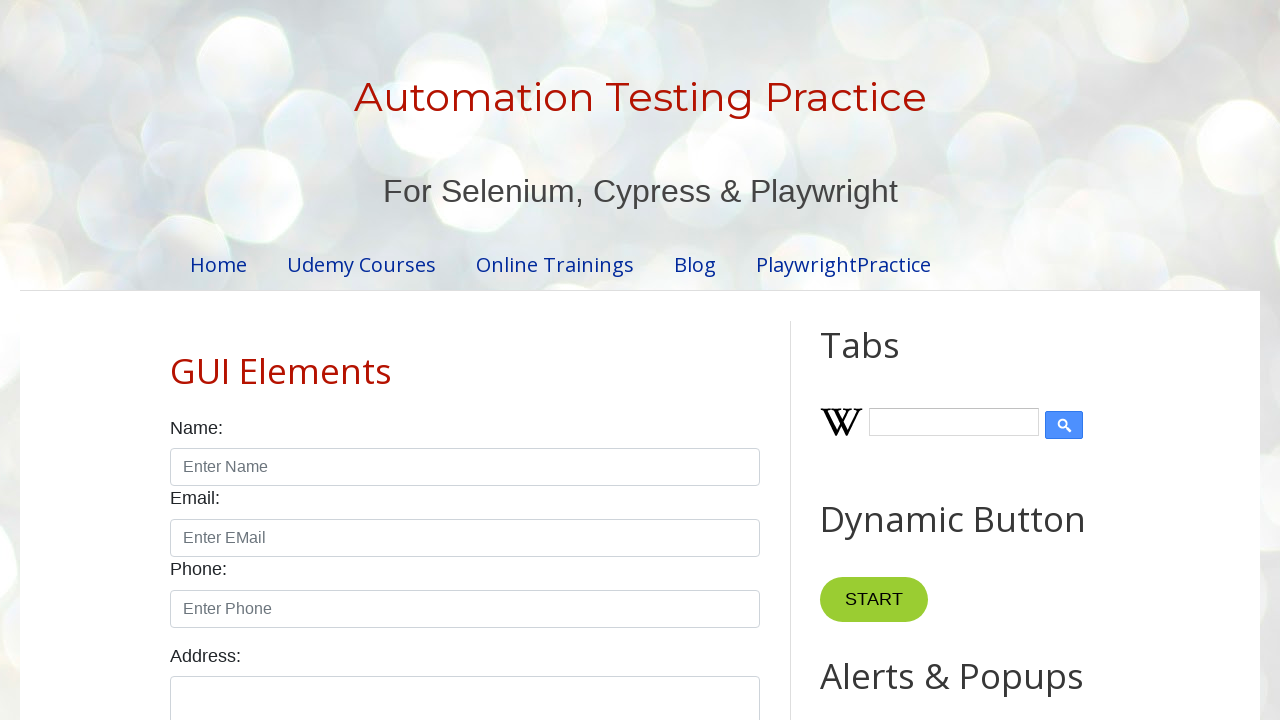

Located the drop target element
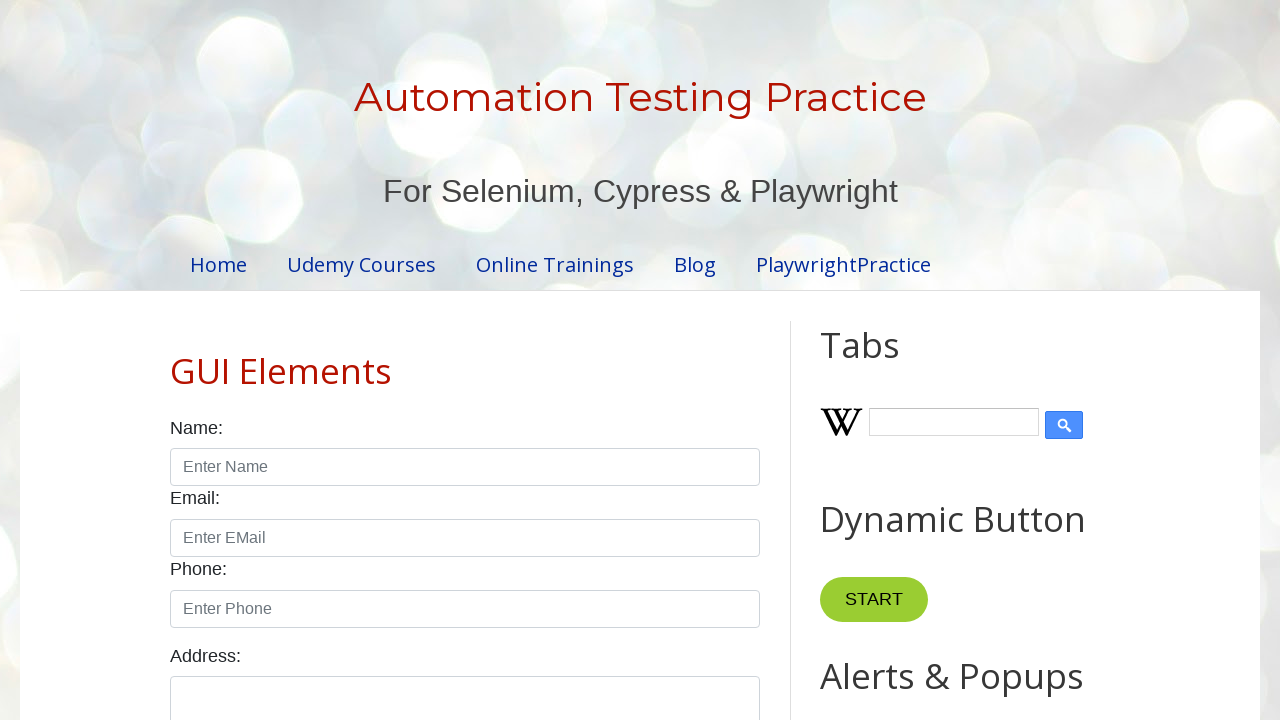

Dragged source element to target drop zone at (1015, 404)
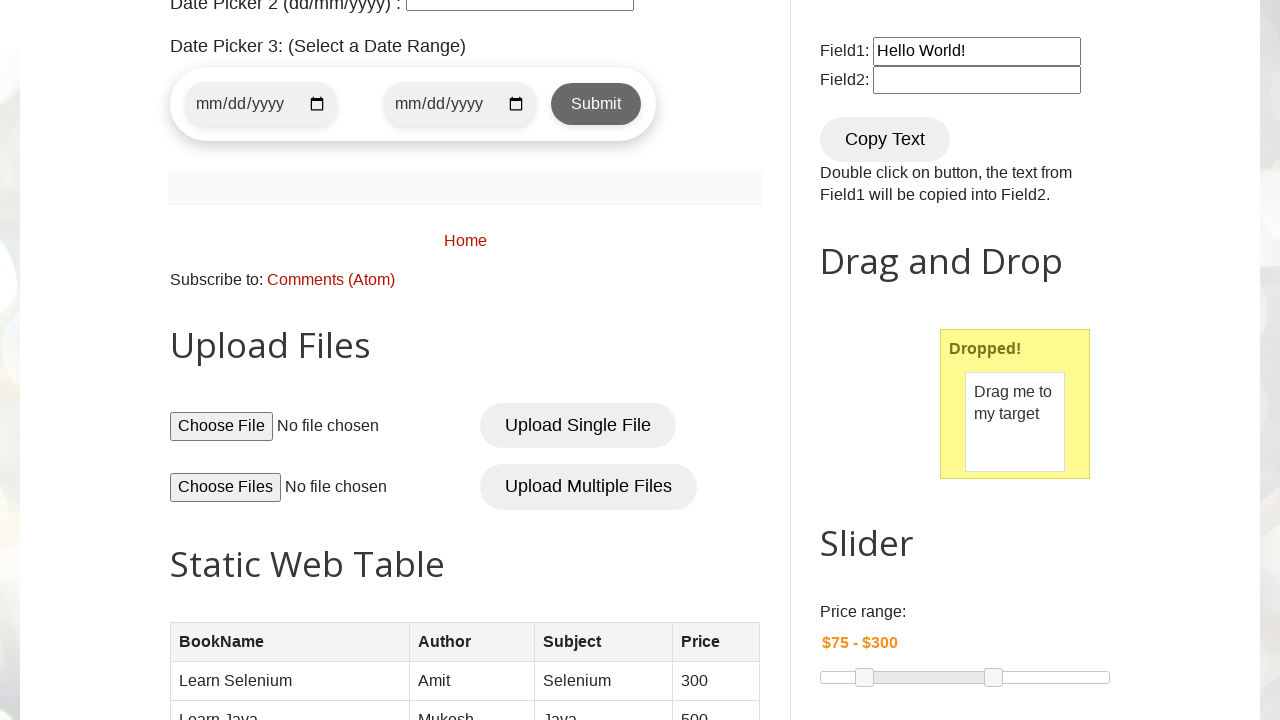

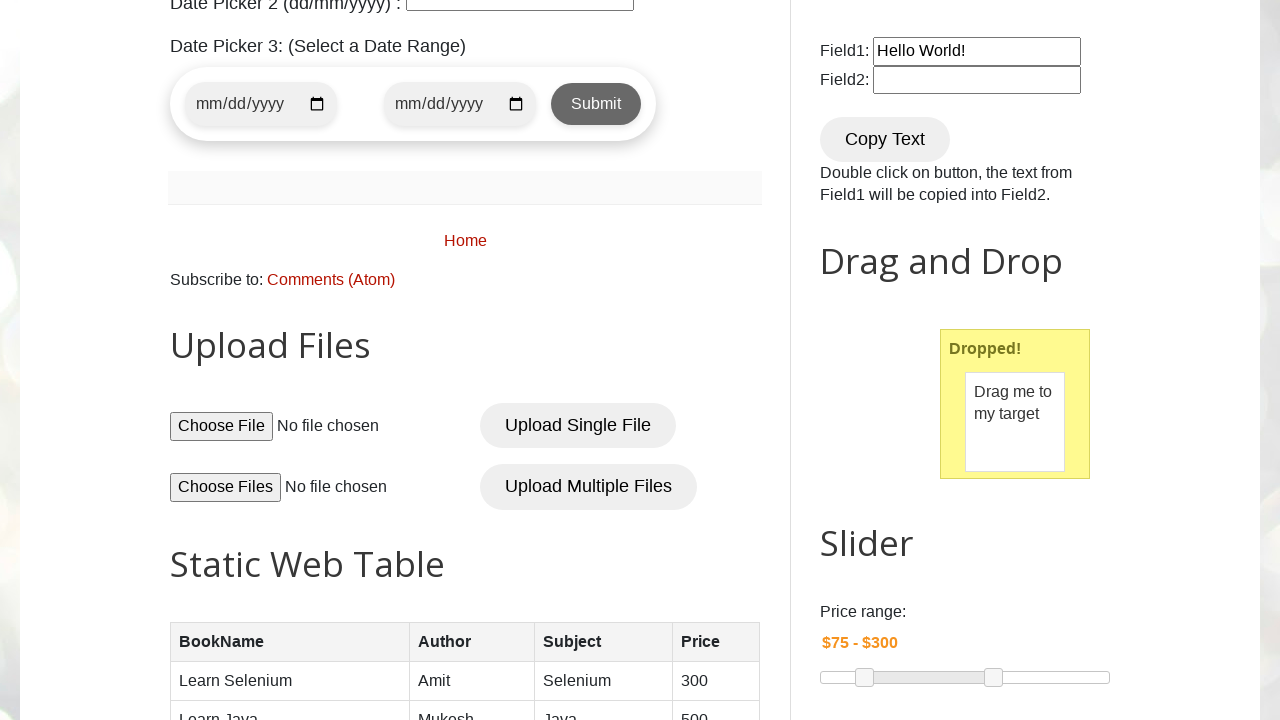